Waits for a button to become clickable and then clicks it on a test page

Starting URL: https://suninjuly.github.io/explicit_wait2.html

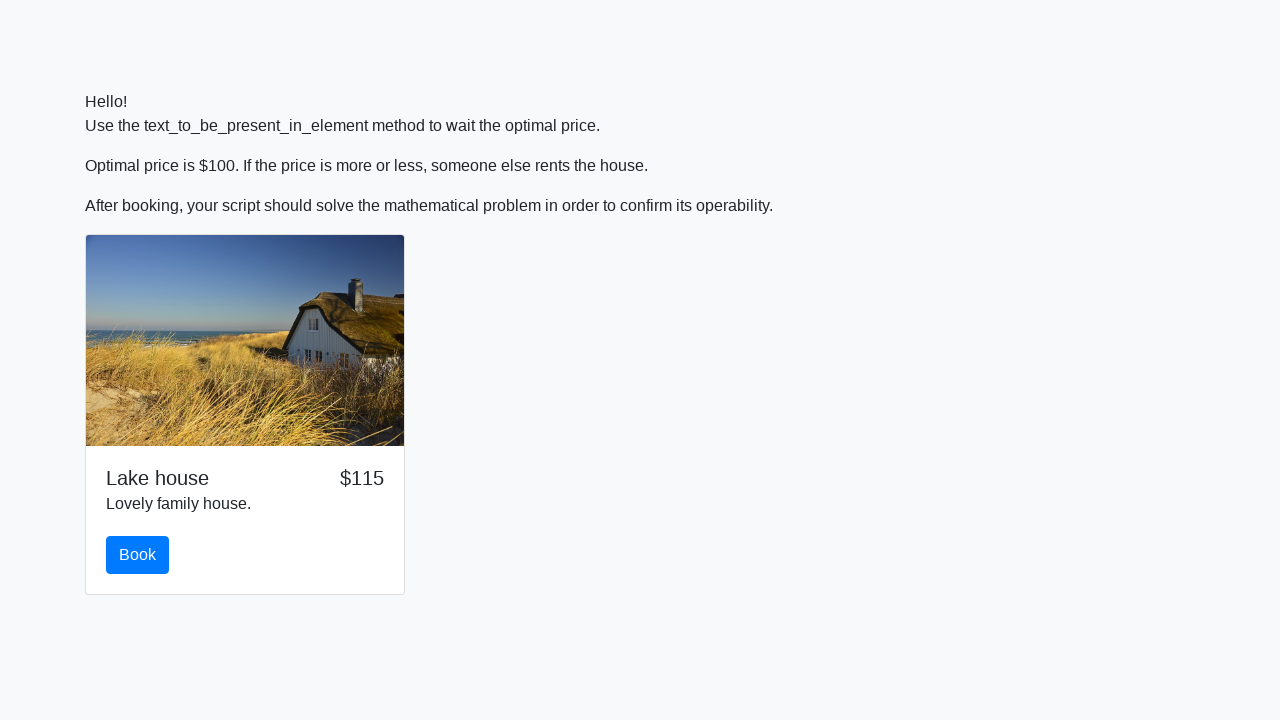

Navigated to test page
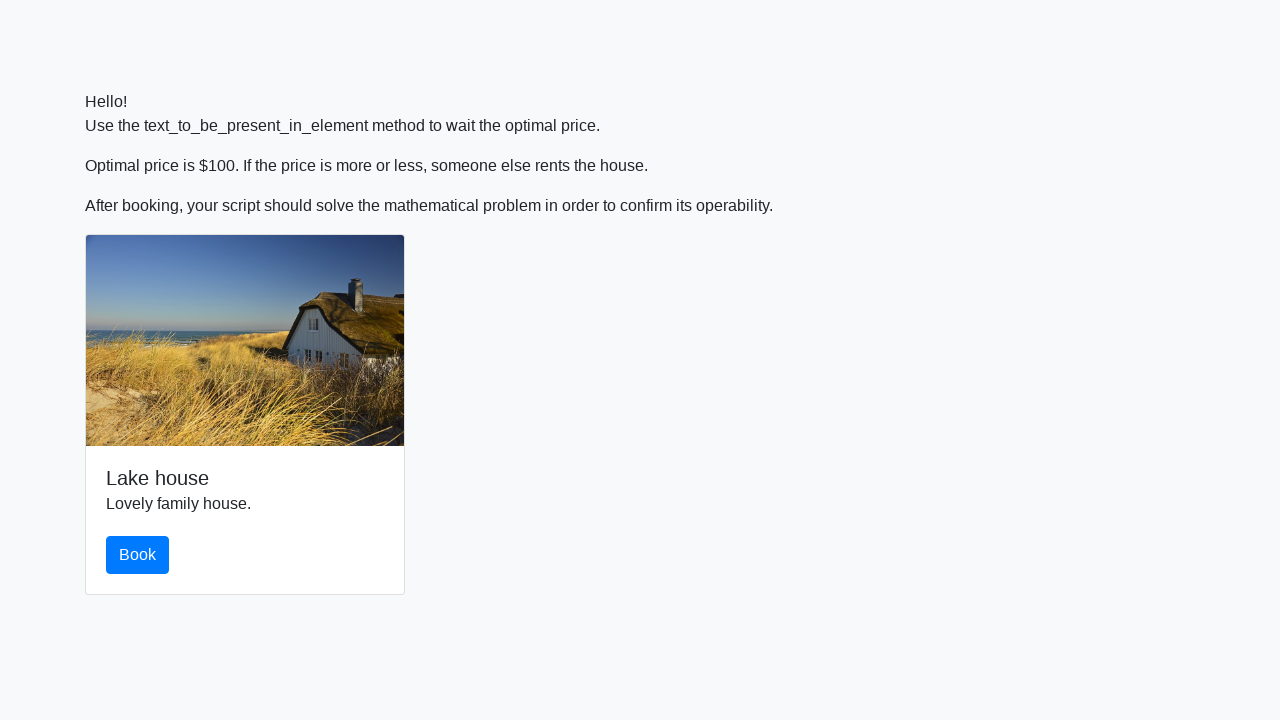

Button #book became visible
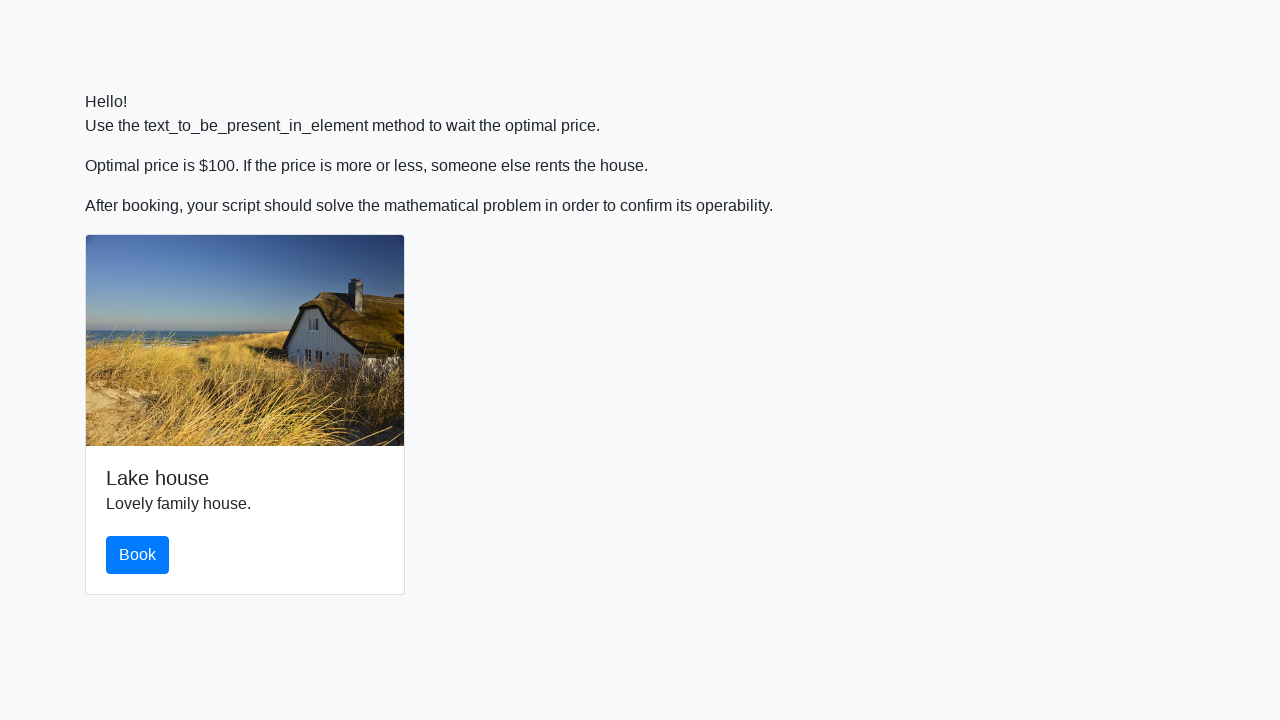

Clicked the #book button at (138, 555) on #book
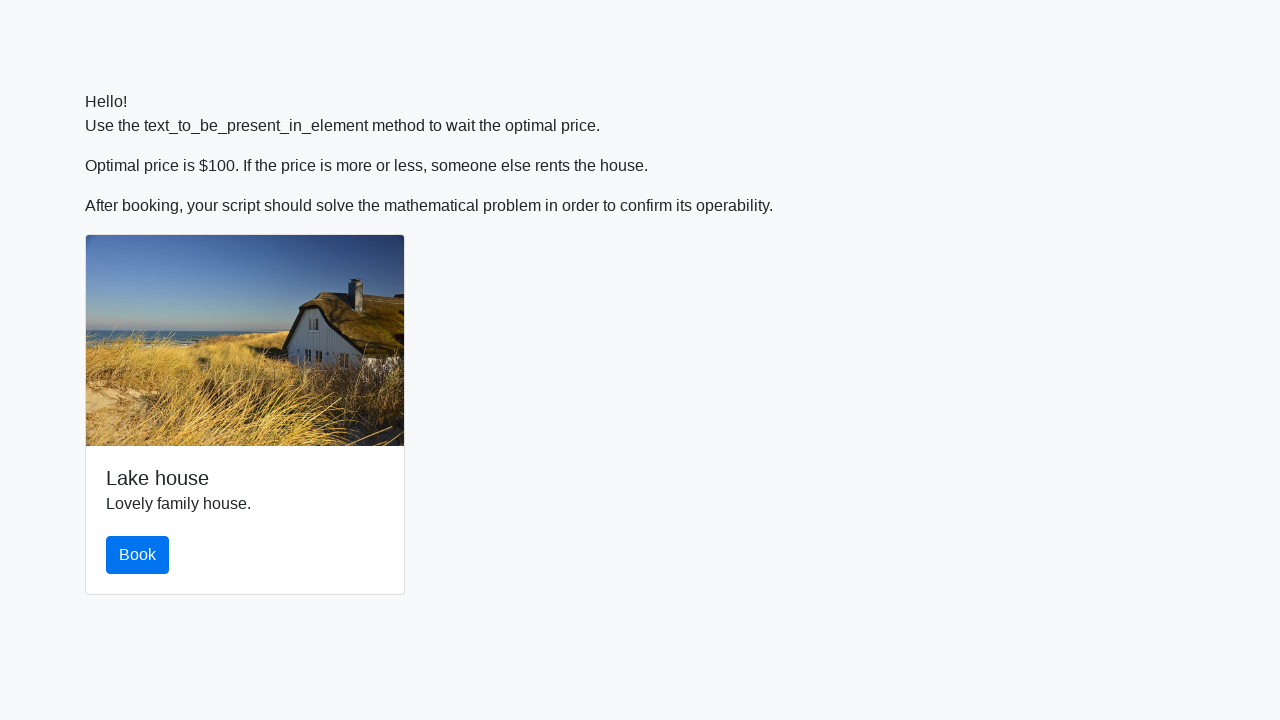

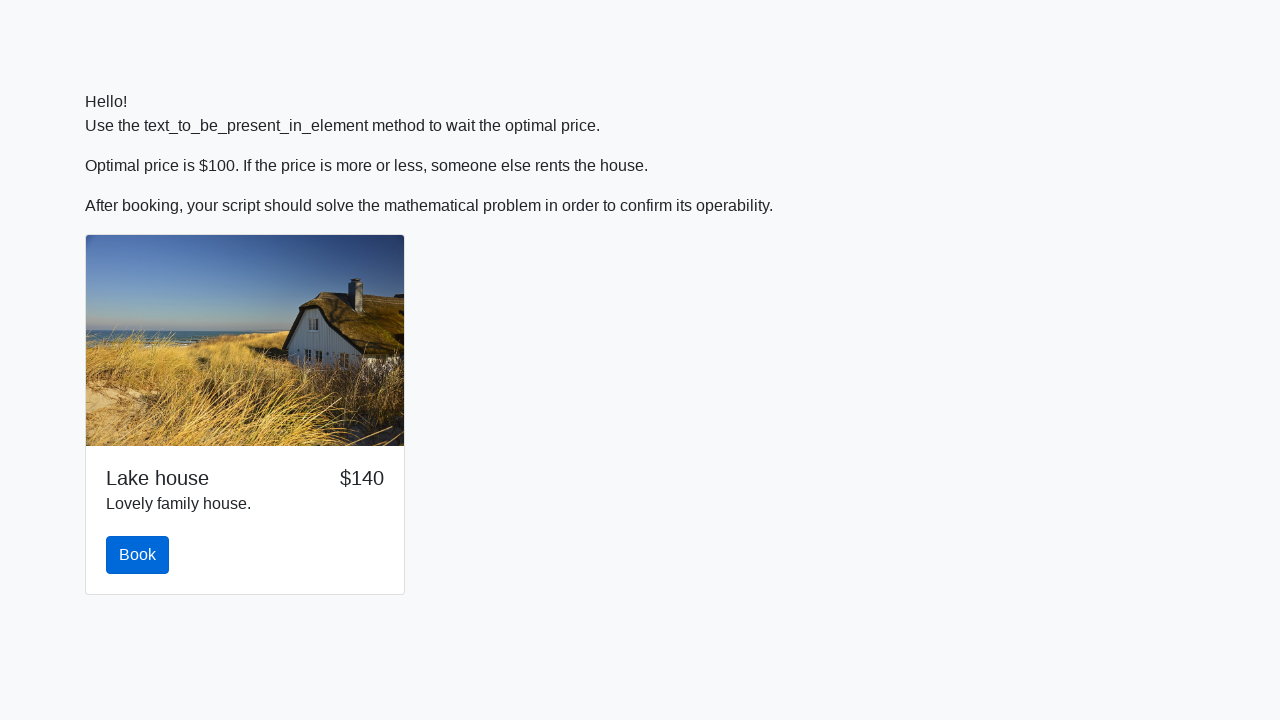